Tests interaction with a country dropdown on a demo page by locating the dropdown element, getting all available options, and selecting a country from the list.

Starting URL: https://phppot.com/demo/jquery-dependent-dropdown-list-countries-and-states/

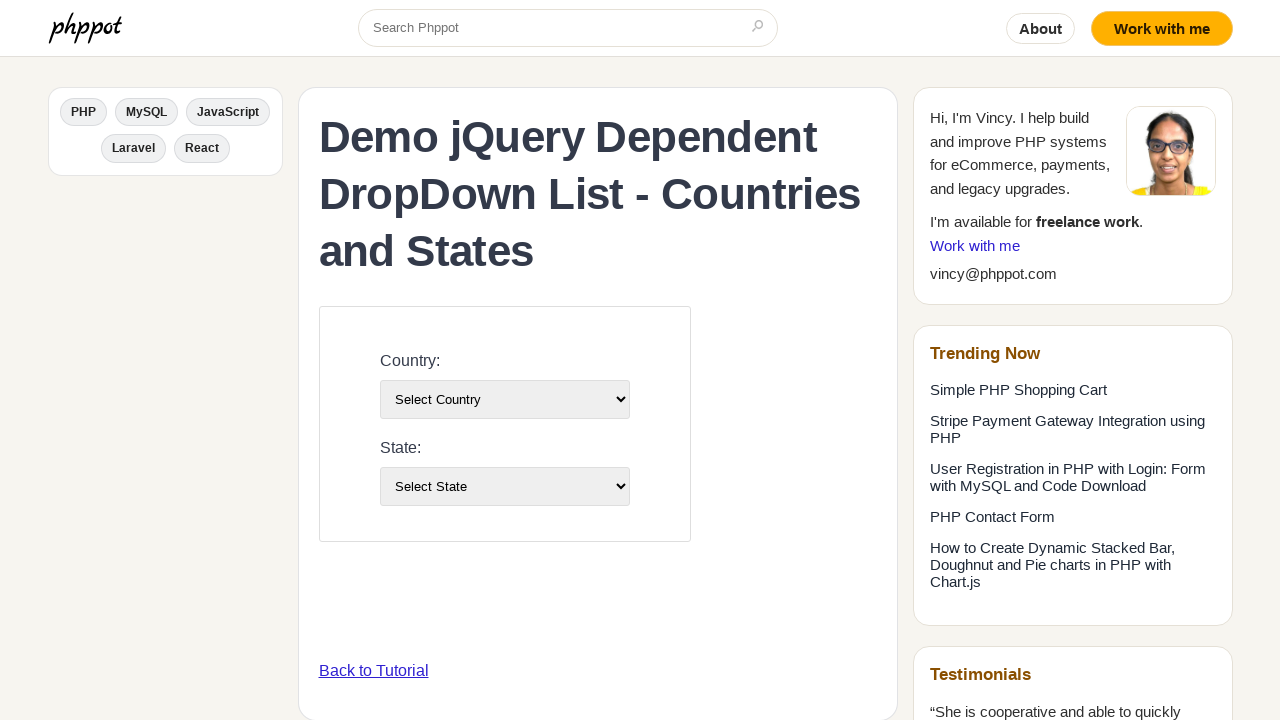

Waited for country dropdown to be visible
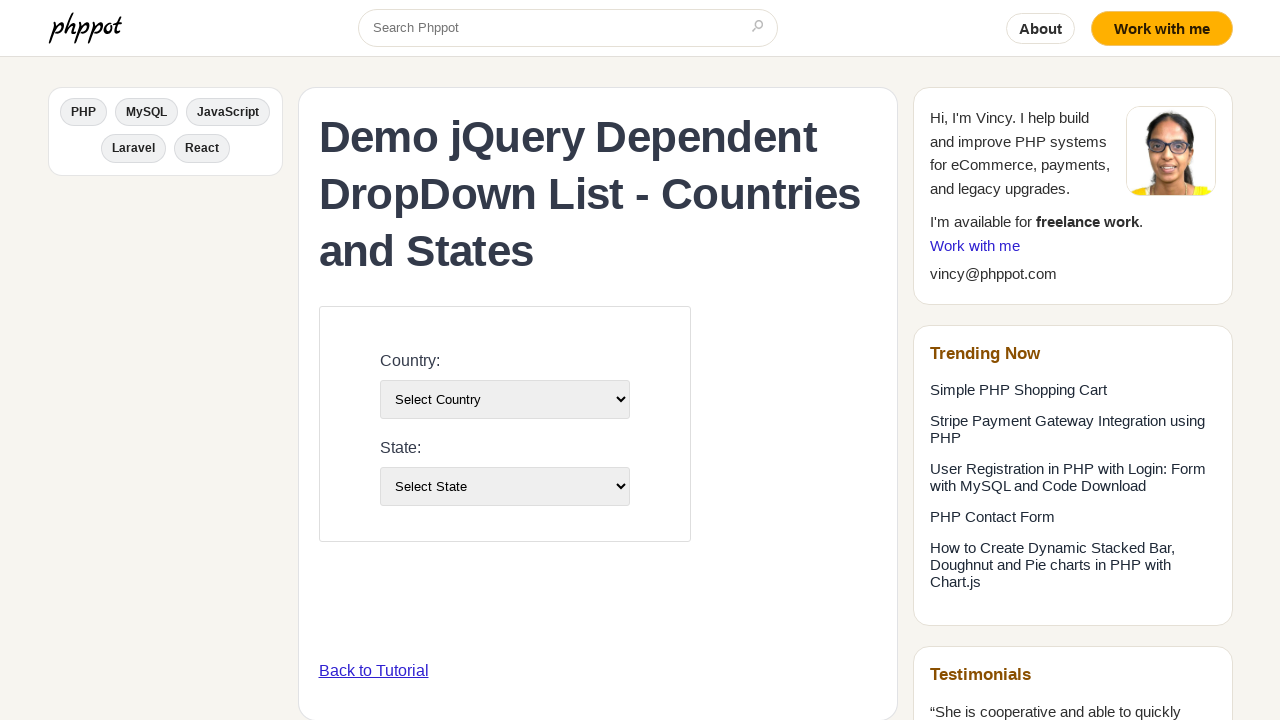

Located the country dropdown element
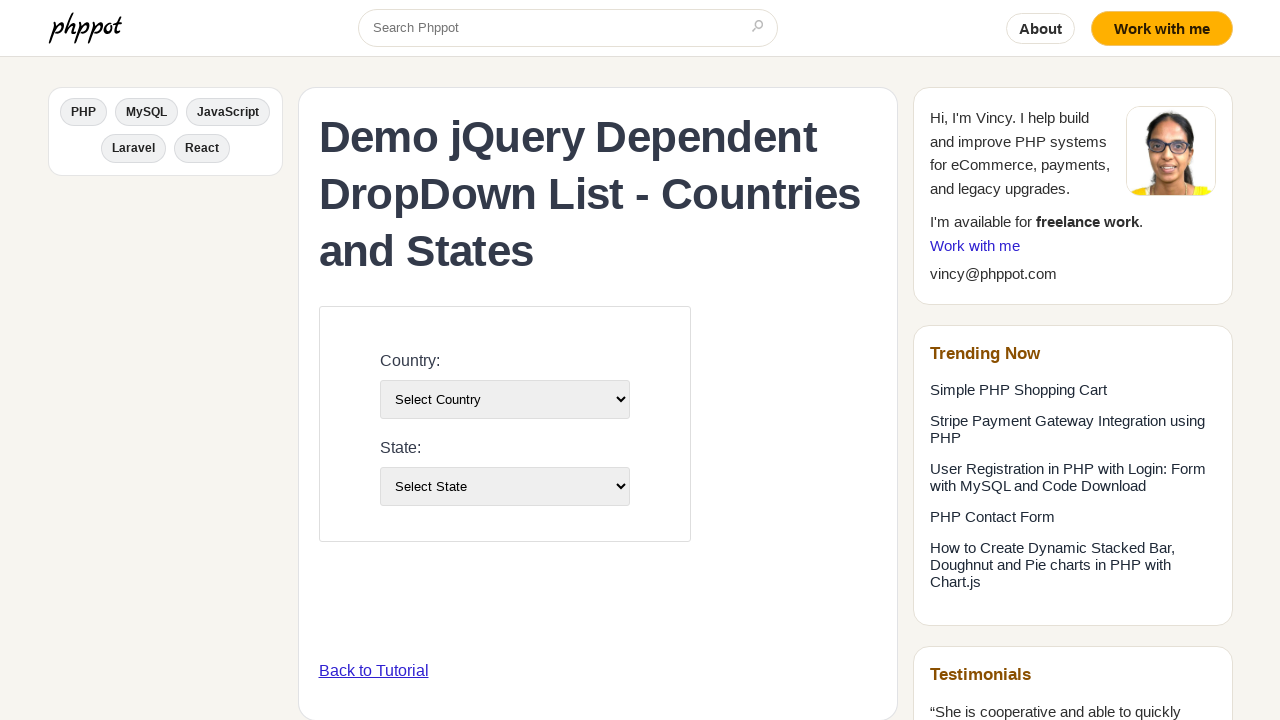

Selected France from the country dropdown on #country-list
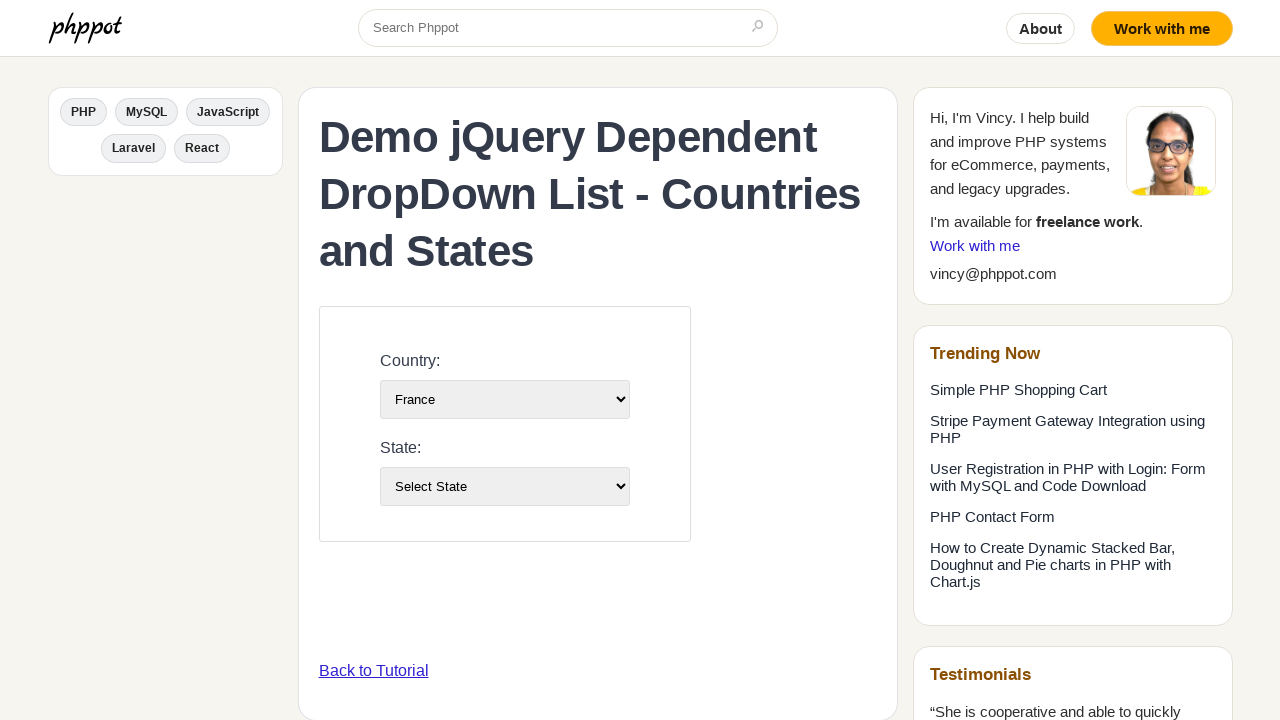

Waited for dependent state dropdown to update
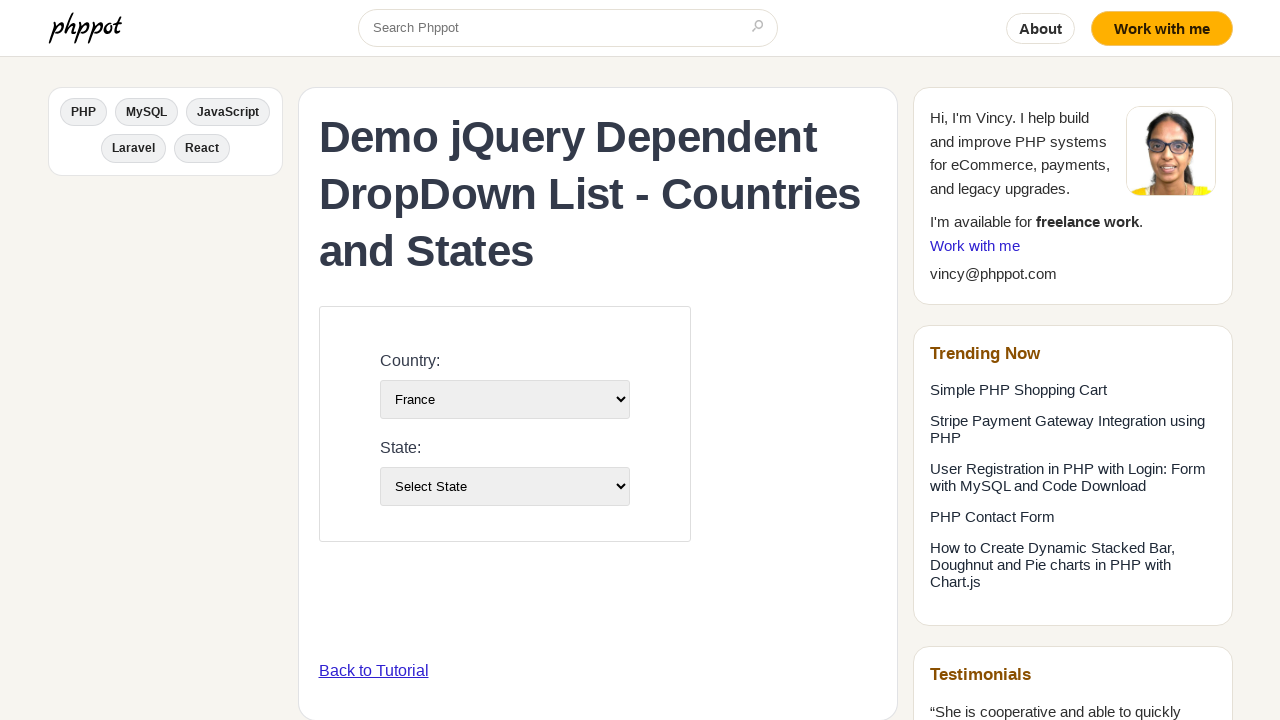

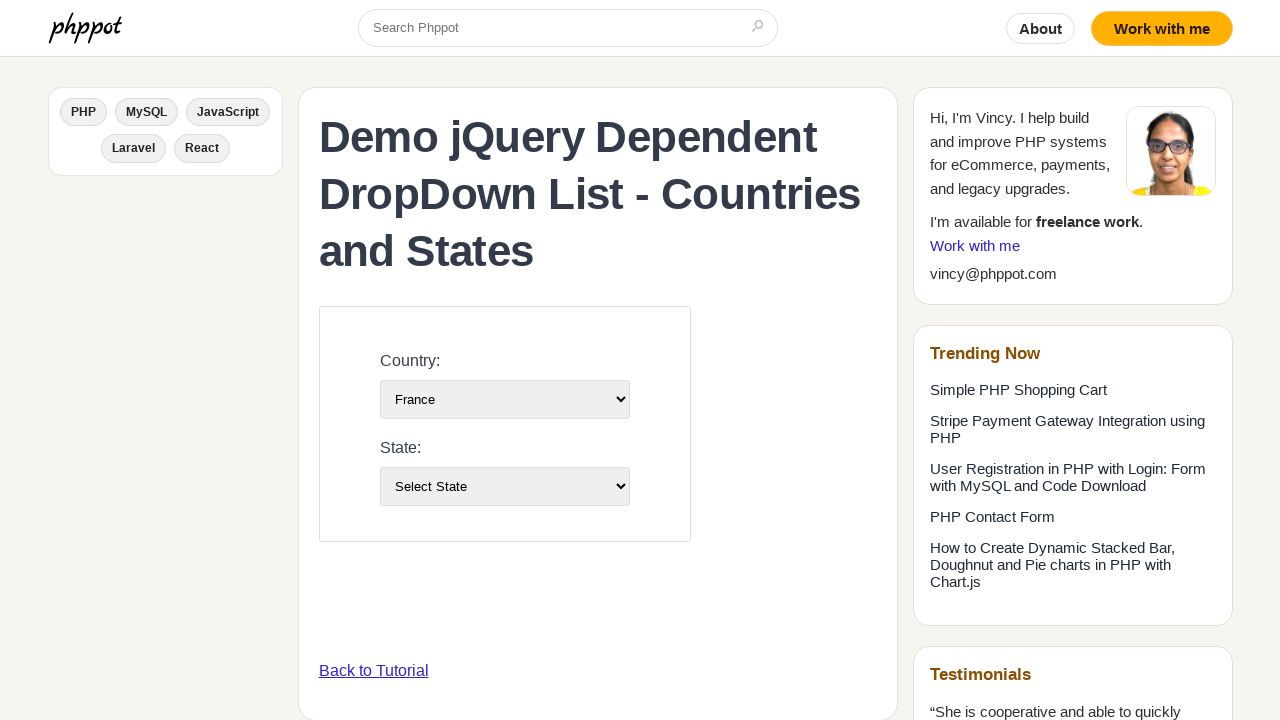